Navigates to 58.com rental listings page, clicks on a city link (佛山/Foshan), switches to the newly opened window, and verifies that listing items are displayed.

Starting URL: https://www.58.com/zufang/

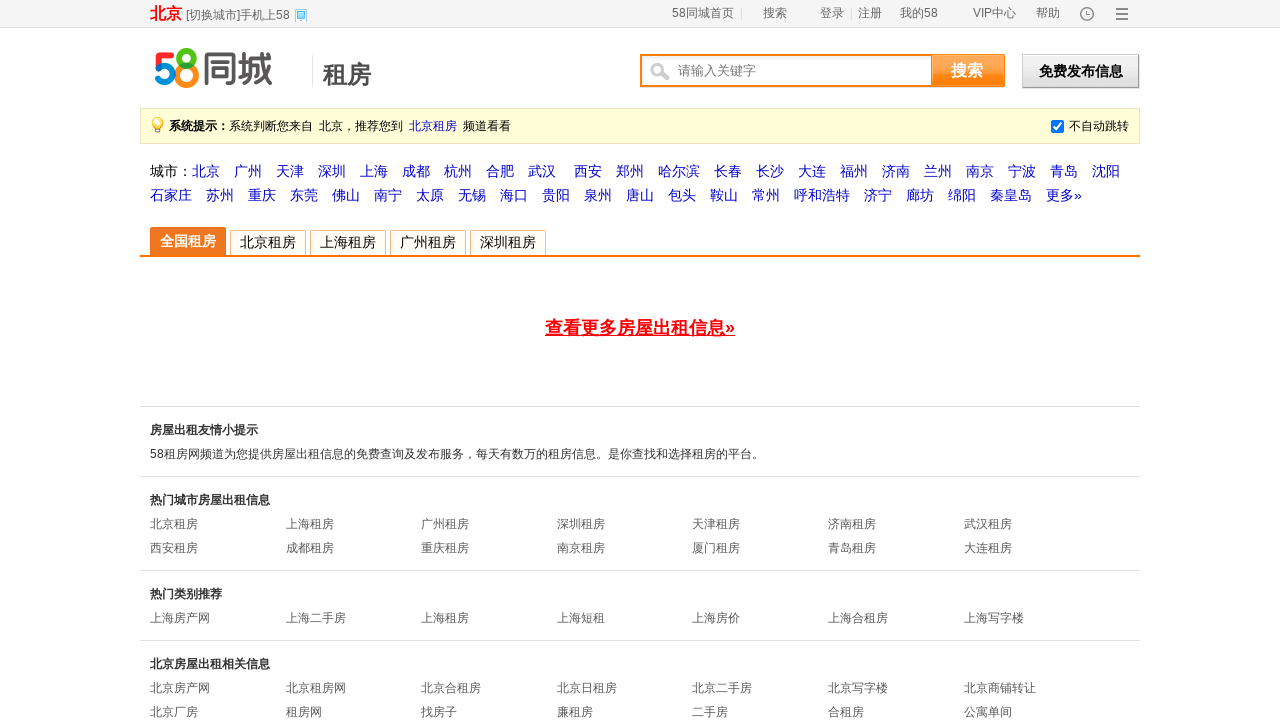

Clicked on Foshan (佛山) city link at (346, 195) on text=佛山
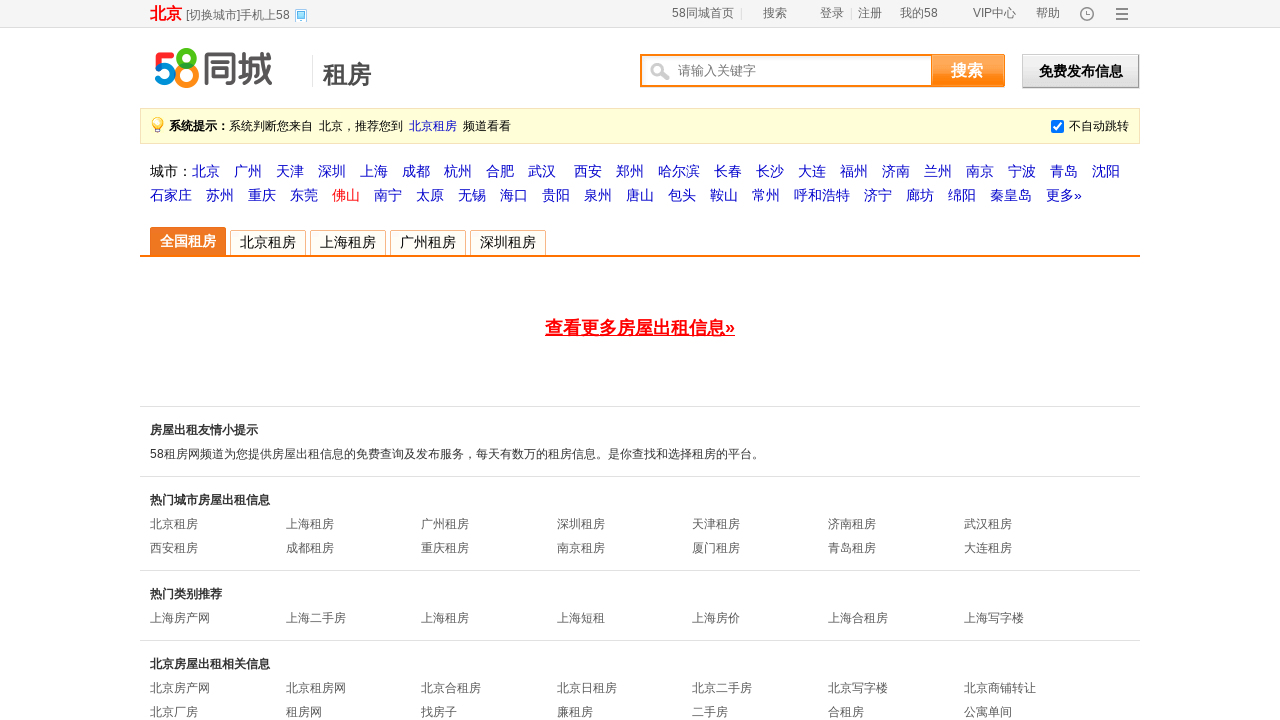

Clicked Foshan link again to open new window at (346, 195) on text=佛山
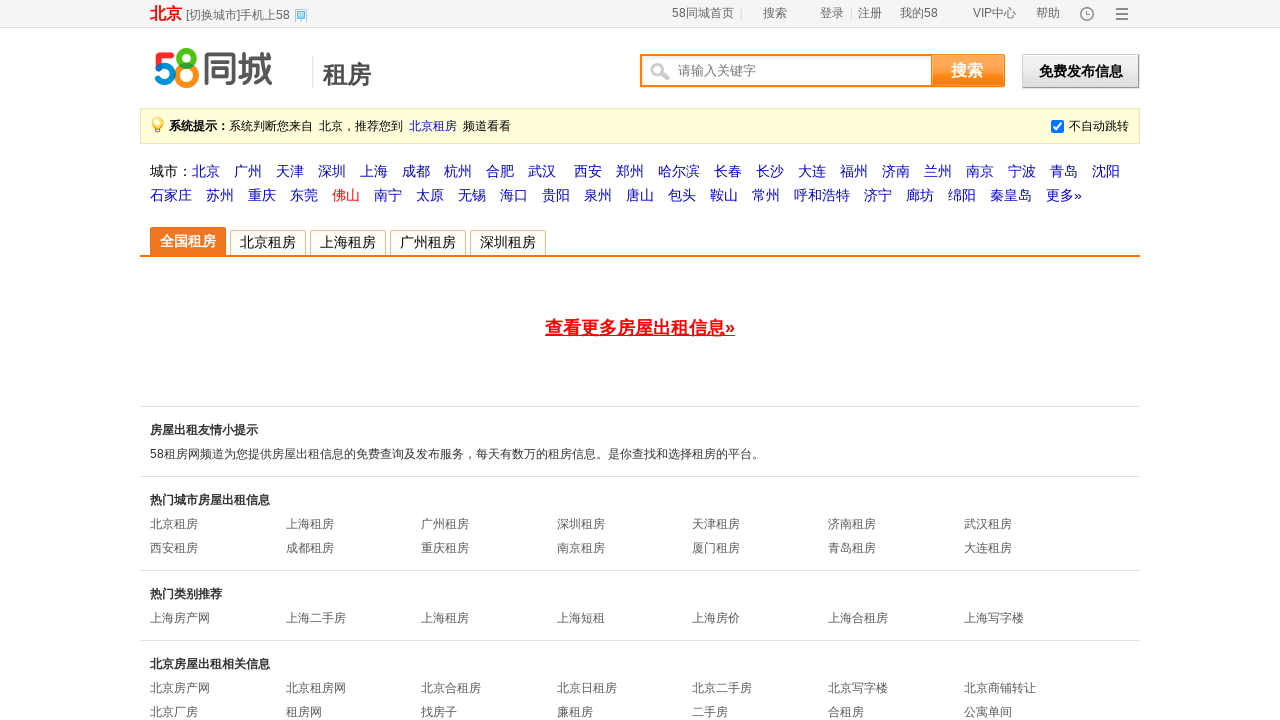

New window opened and captured
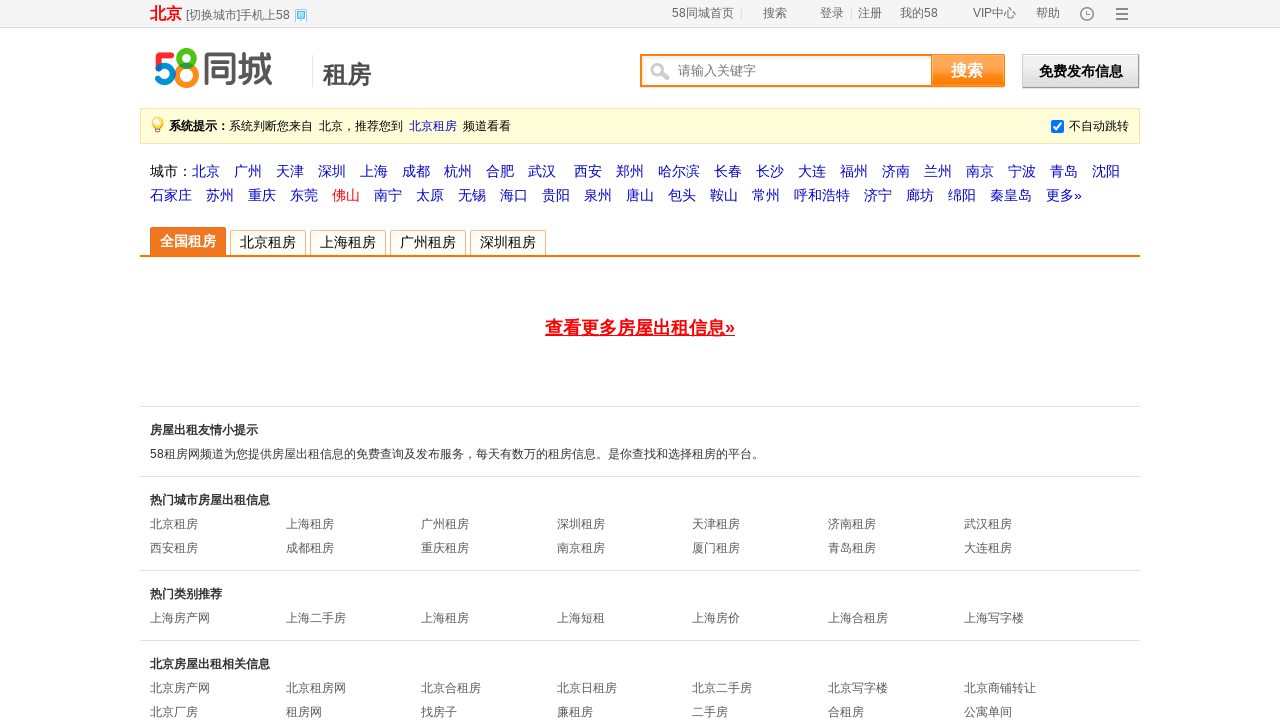

New window page loaded completely
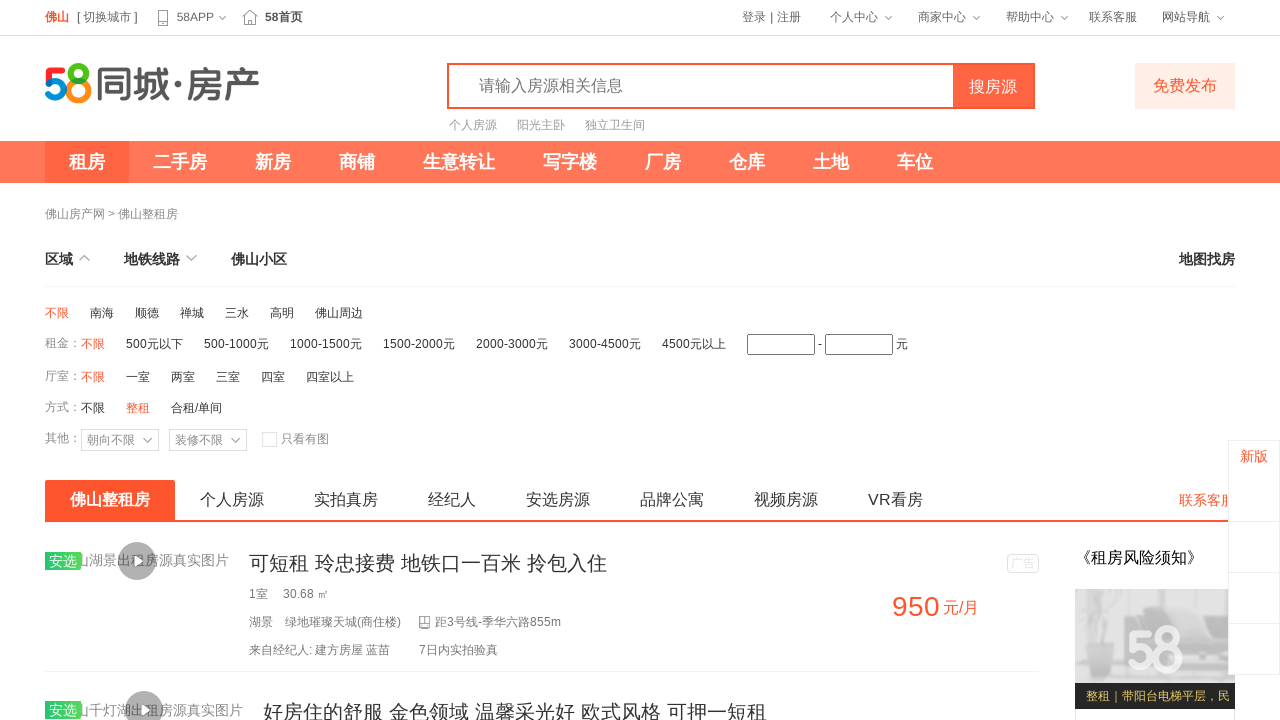

Rental listing items loaded on the page
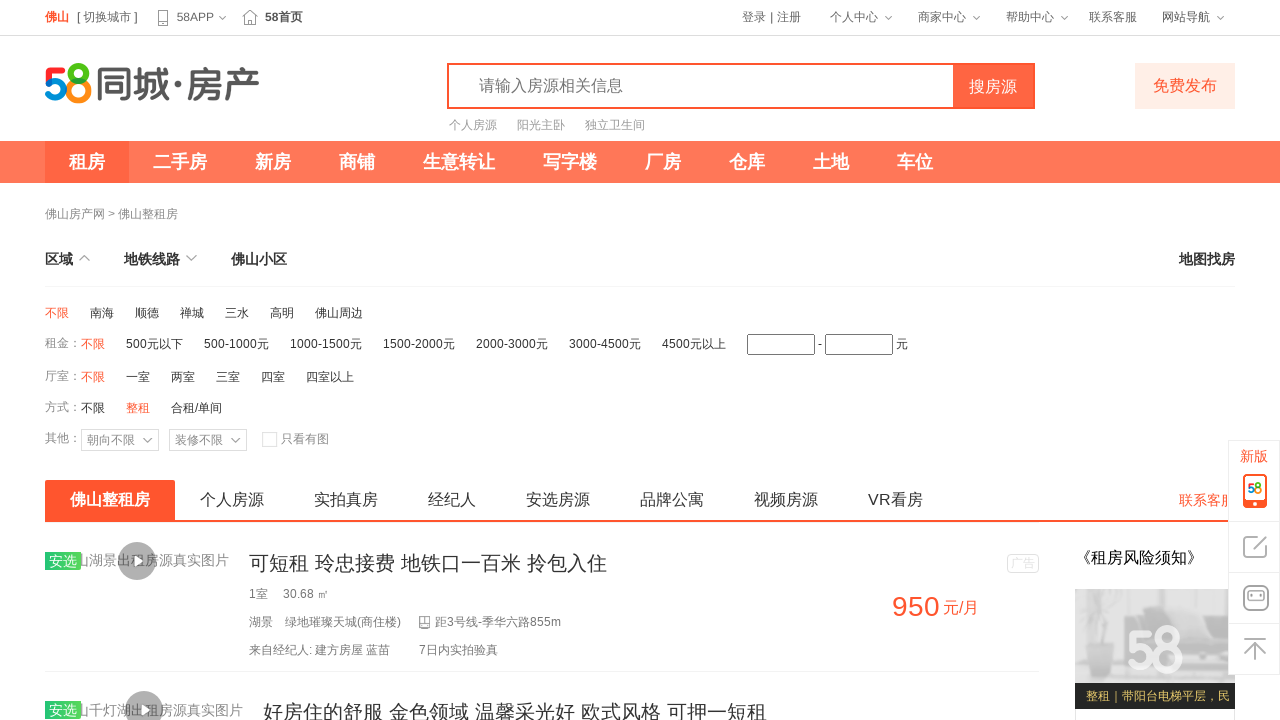

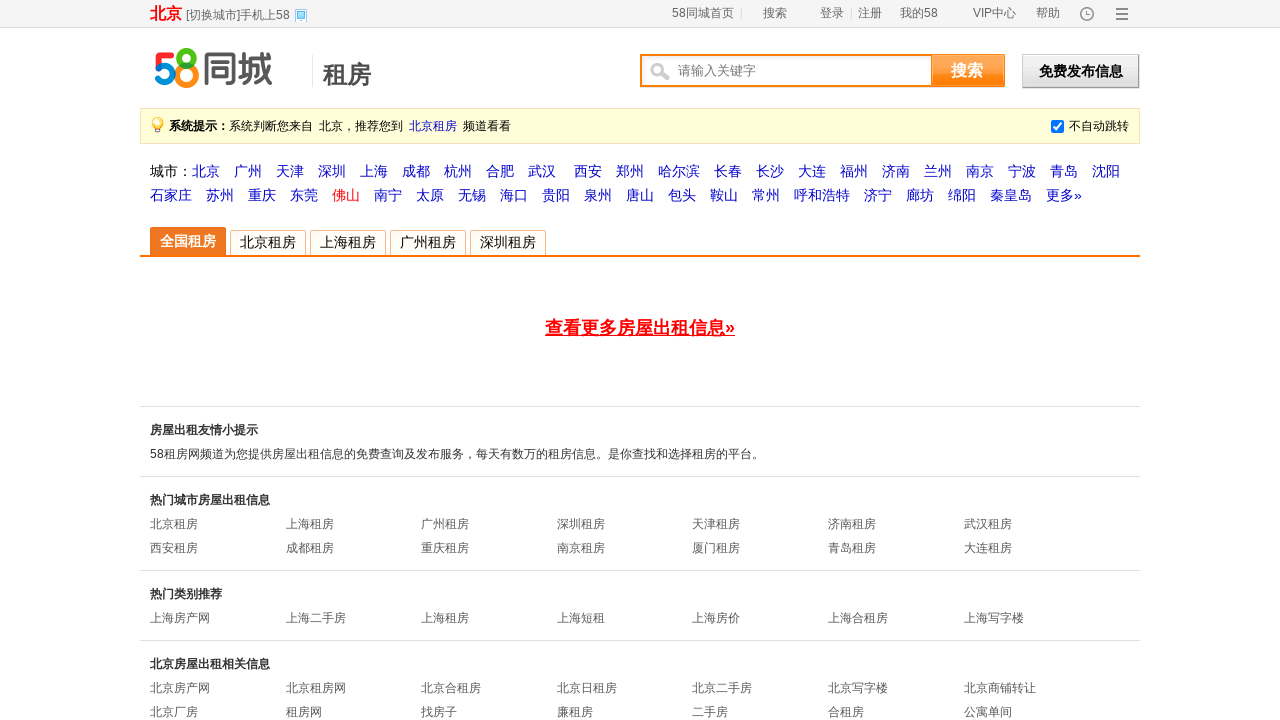